Navigates to Flipkart homepage and waits for the page to fully load

Starting URL: https://www.flipkart.com/

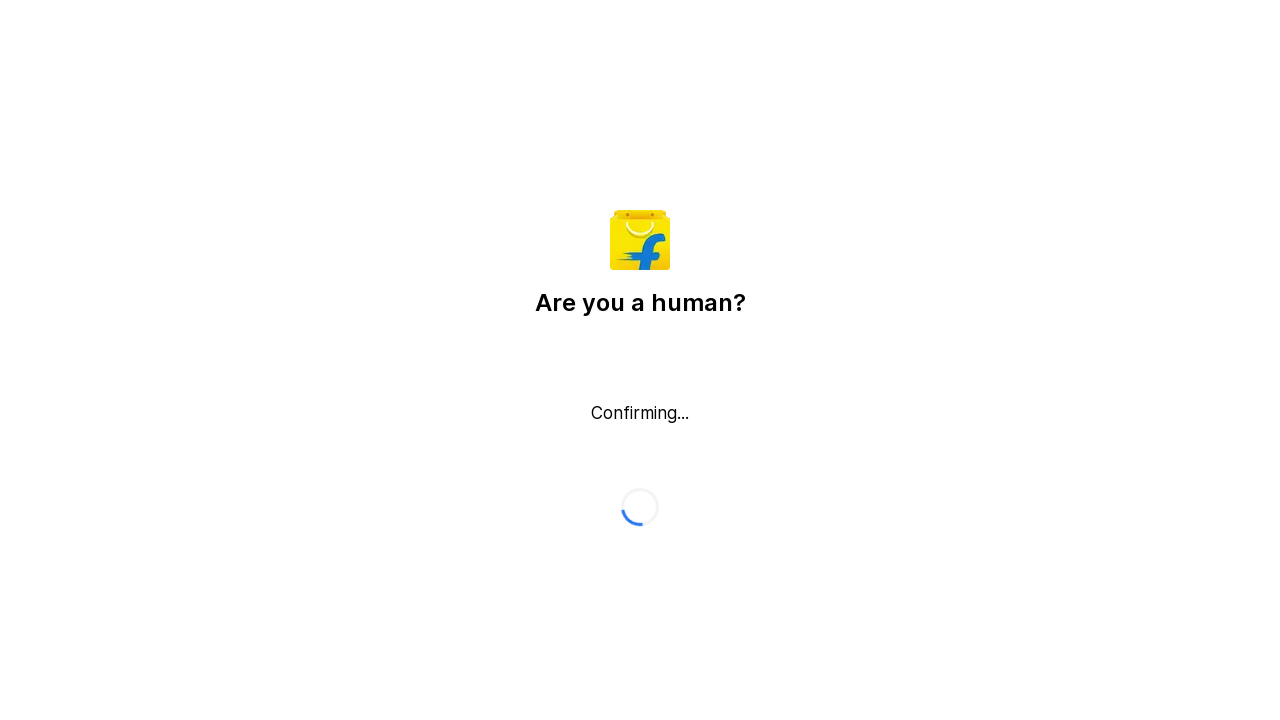

Navigated to Flipkart homepage
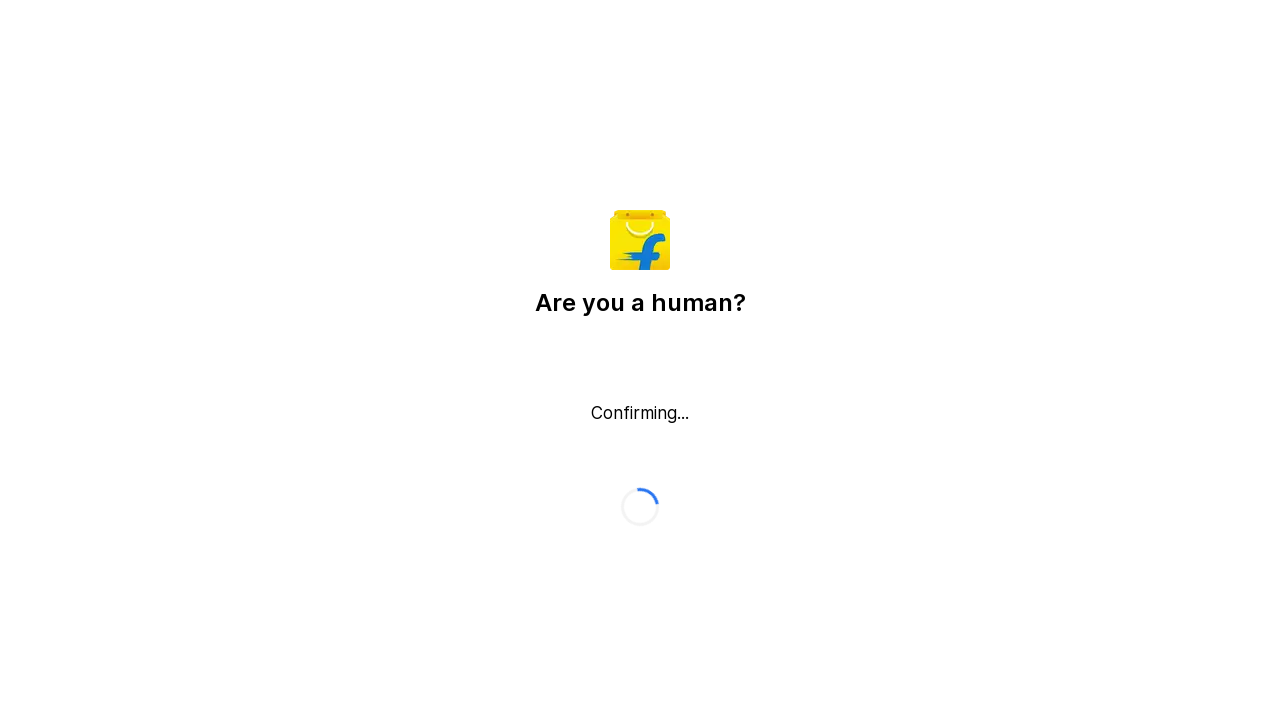

Waited for page network to be idle
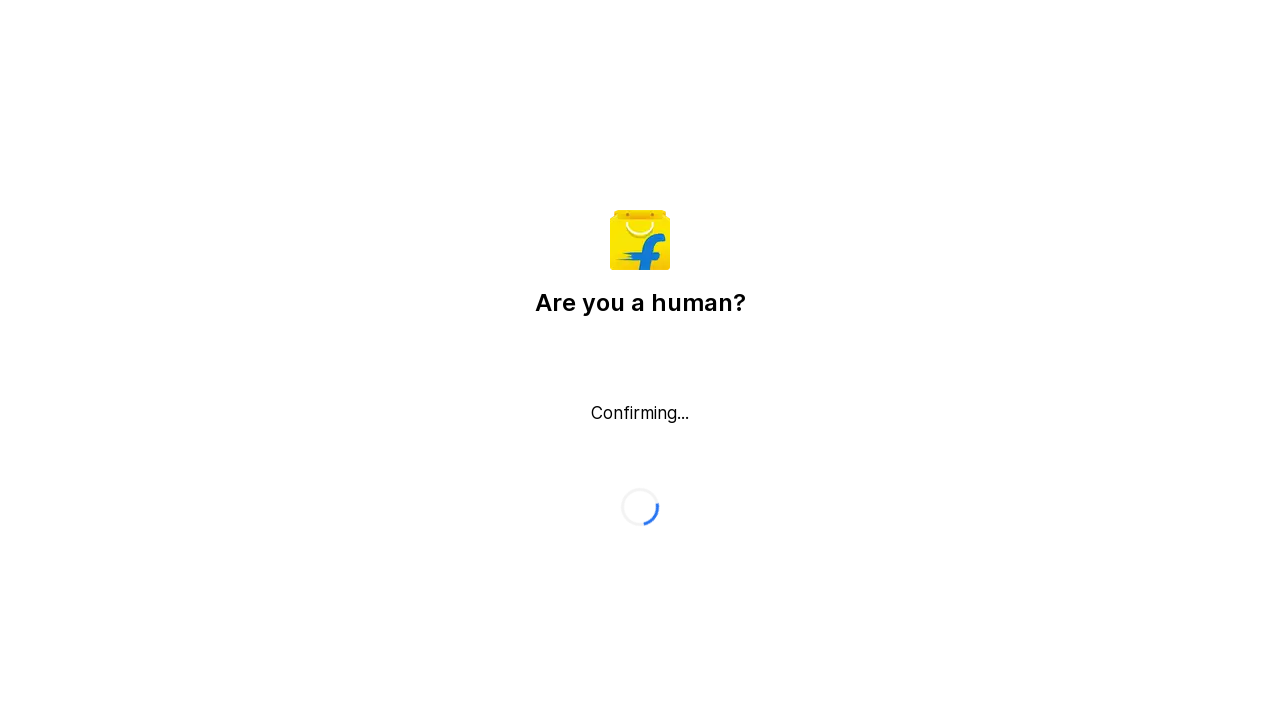

Verified main content is loaded by checking for body element
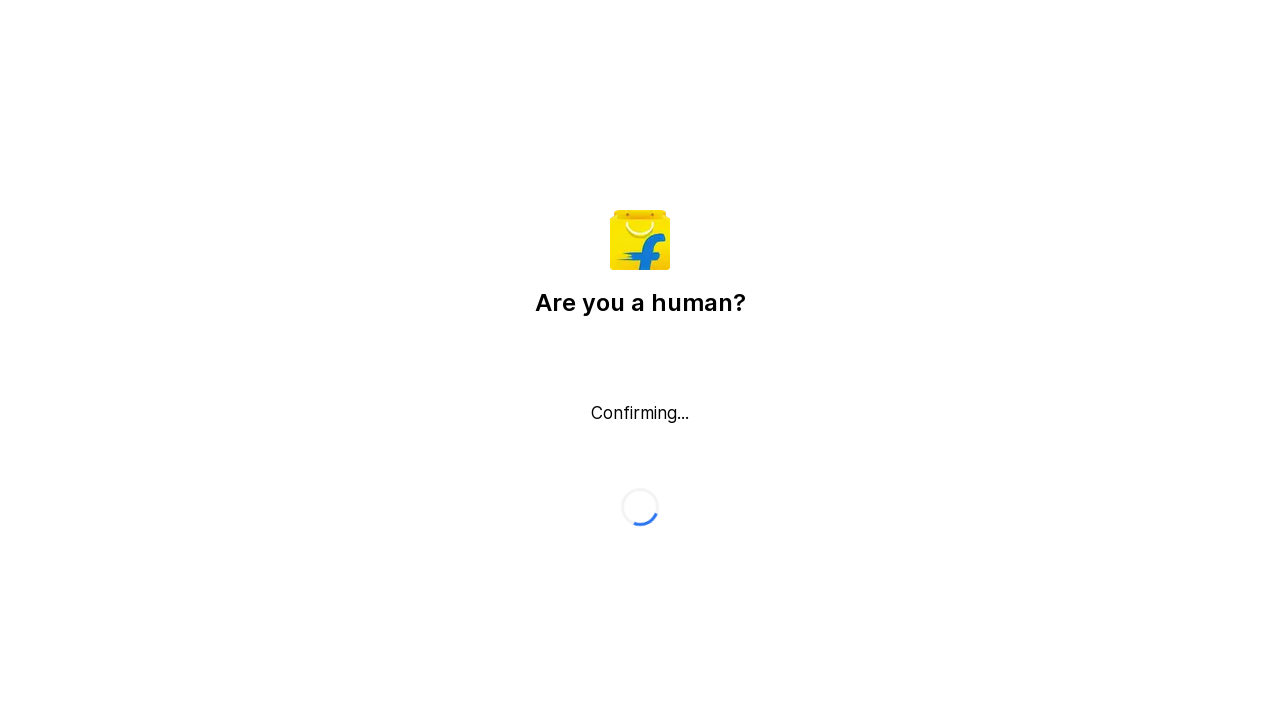

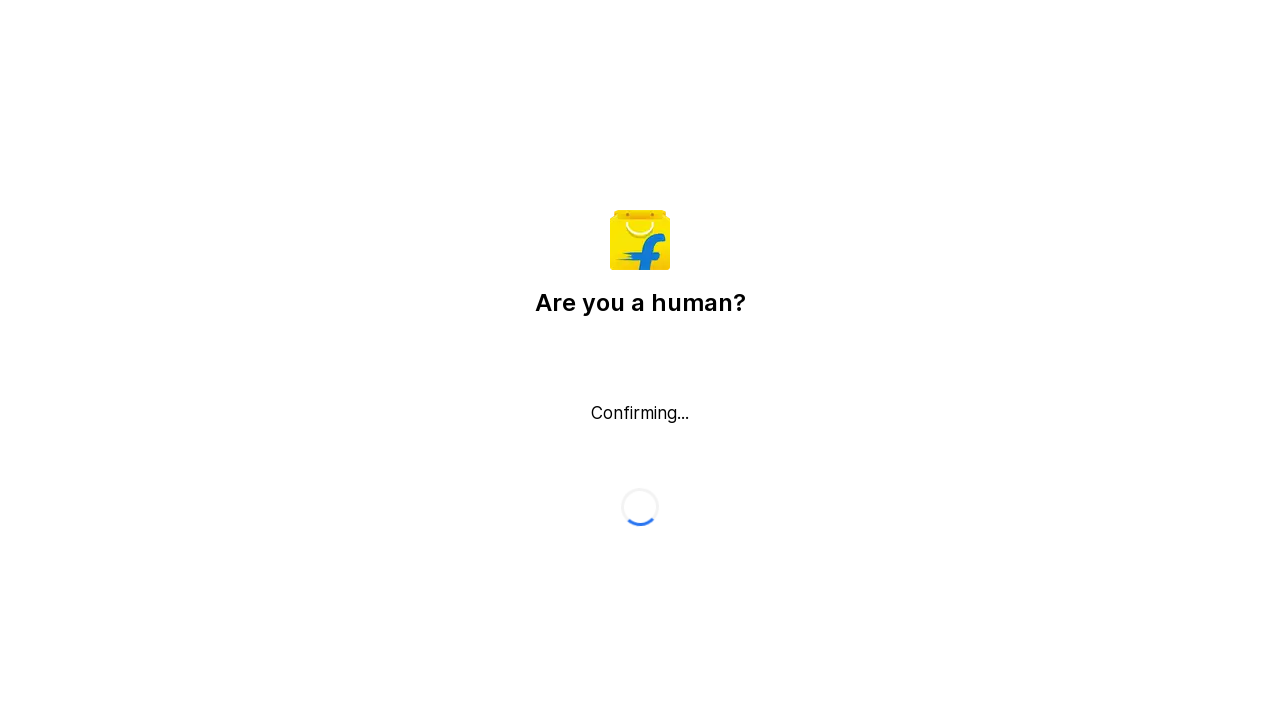